Tests the pool scenario where rolling 6s multiple times results in jumping in a pool

Starting URL: http://100percentofthetimehotspaghetti.com/dice.html

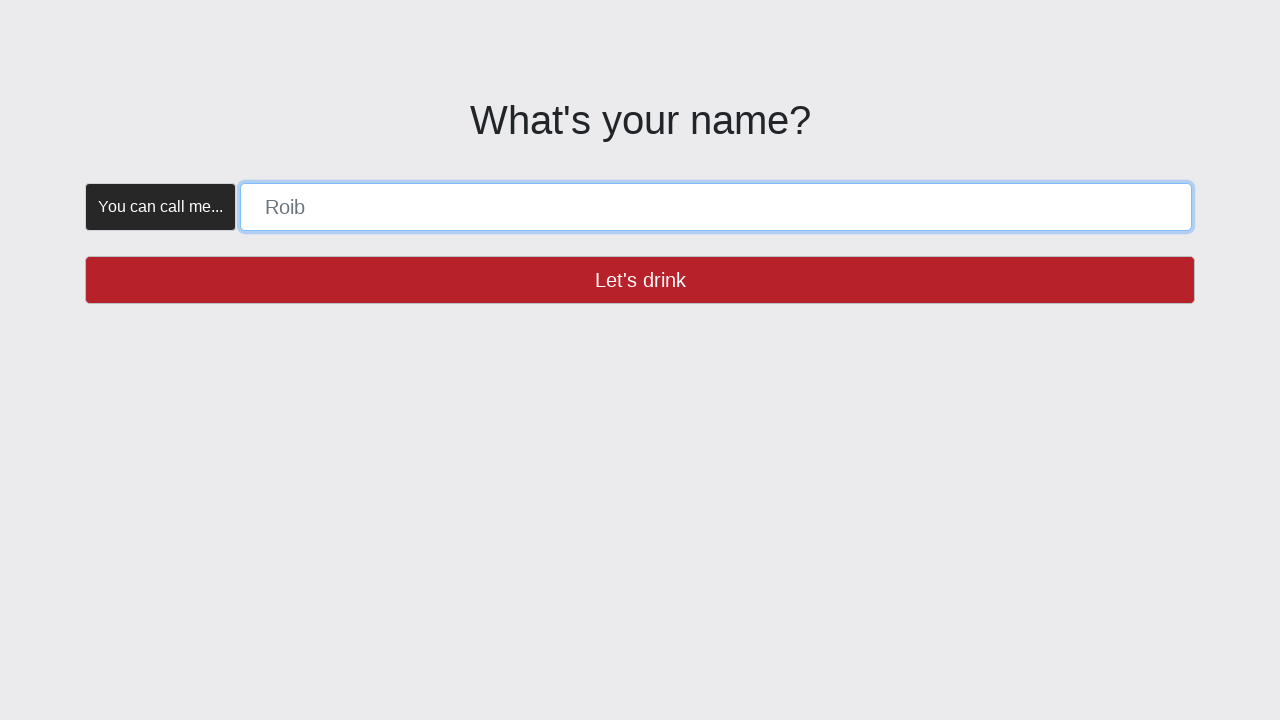

Checked if name button is enabled at (640, 280) on button >> internal:has-text="Let's drink"i
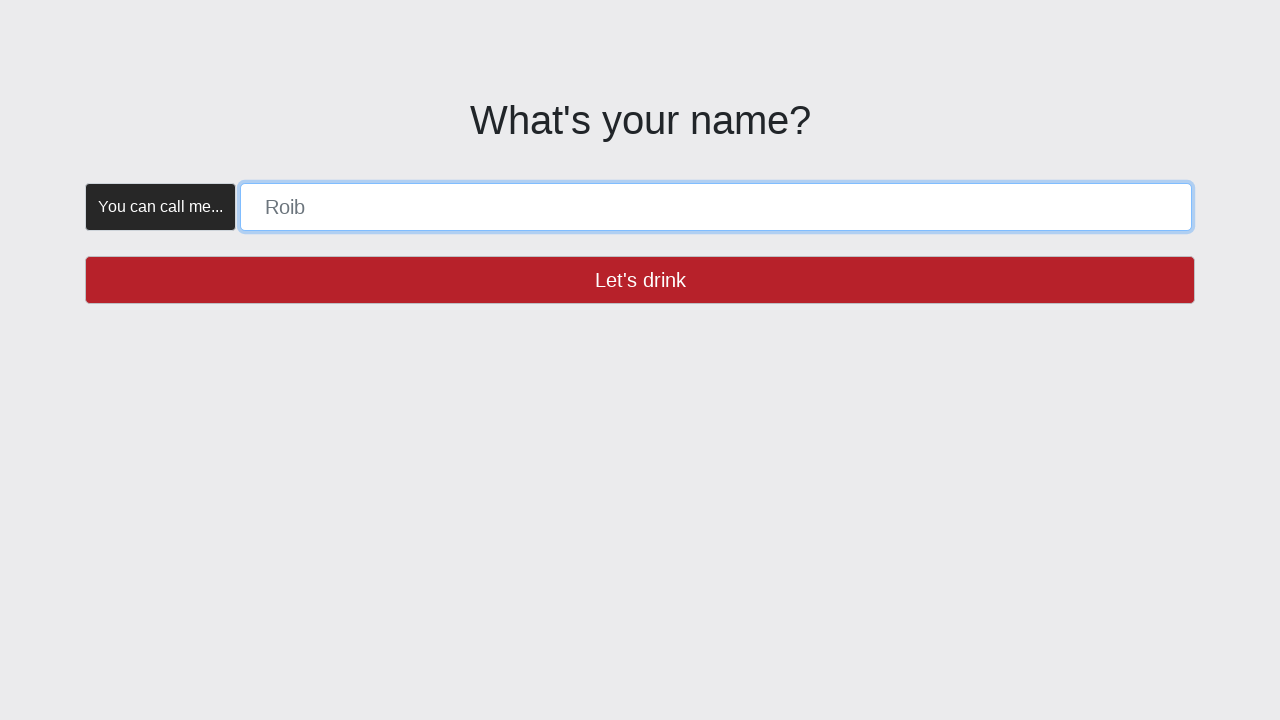

Filled name form with 'POOL' on [placeholder="Roib"]
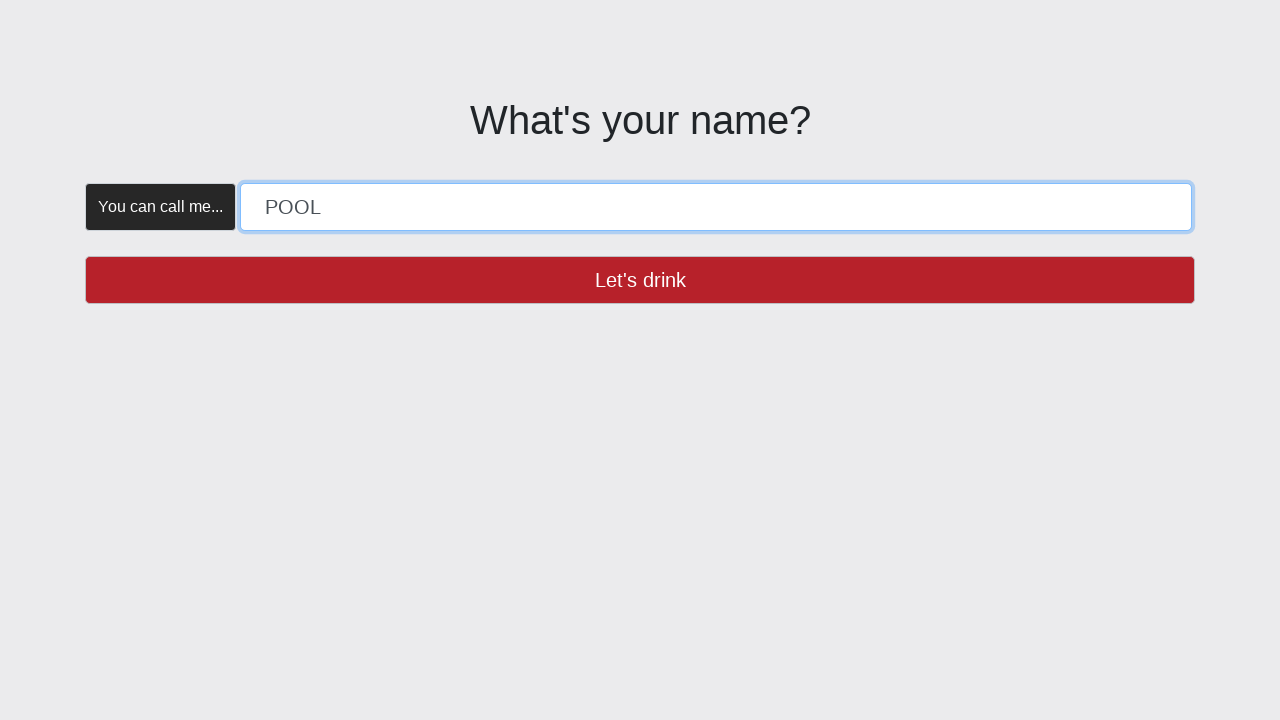

Clicked 'Let's drink' button to submit name at (640, 280) on button >> internal:has-text="Let's drink"i
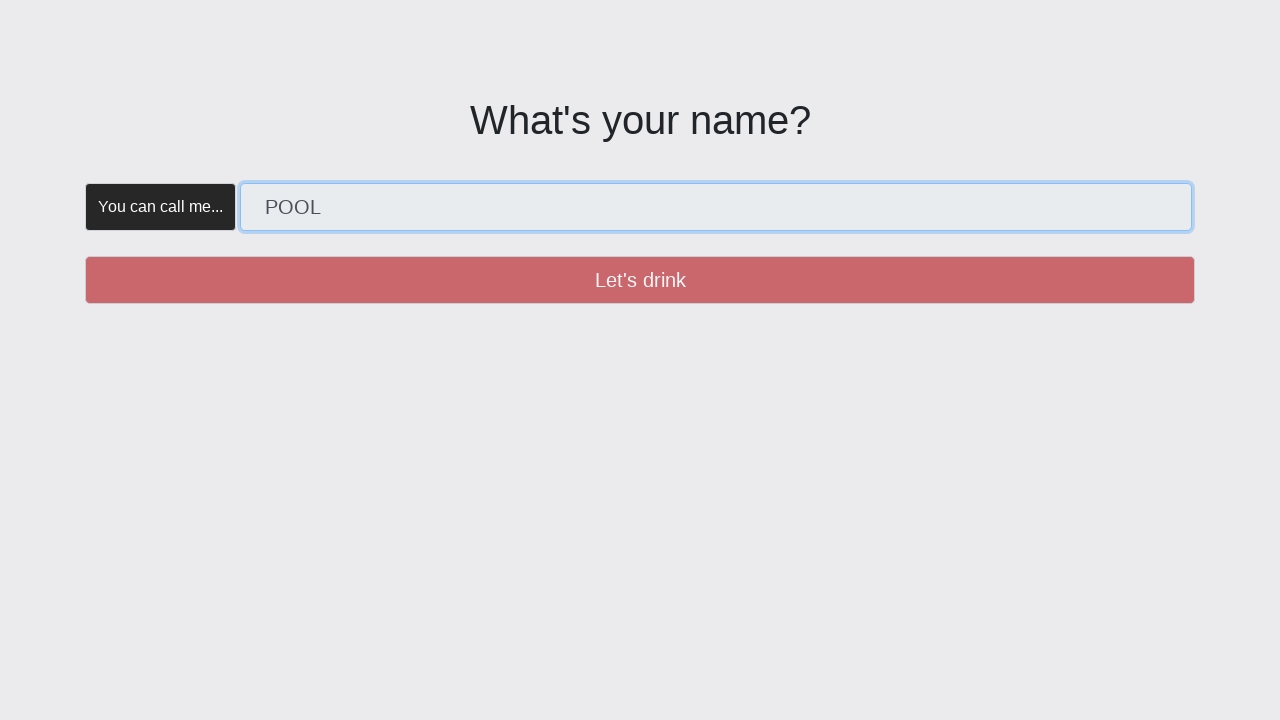

Checked if create button is enabled at (355, 182) on button >> internal:has-text="Create"i
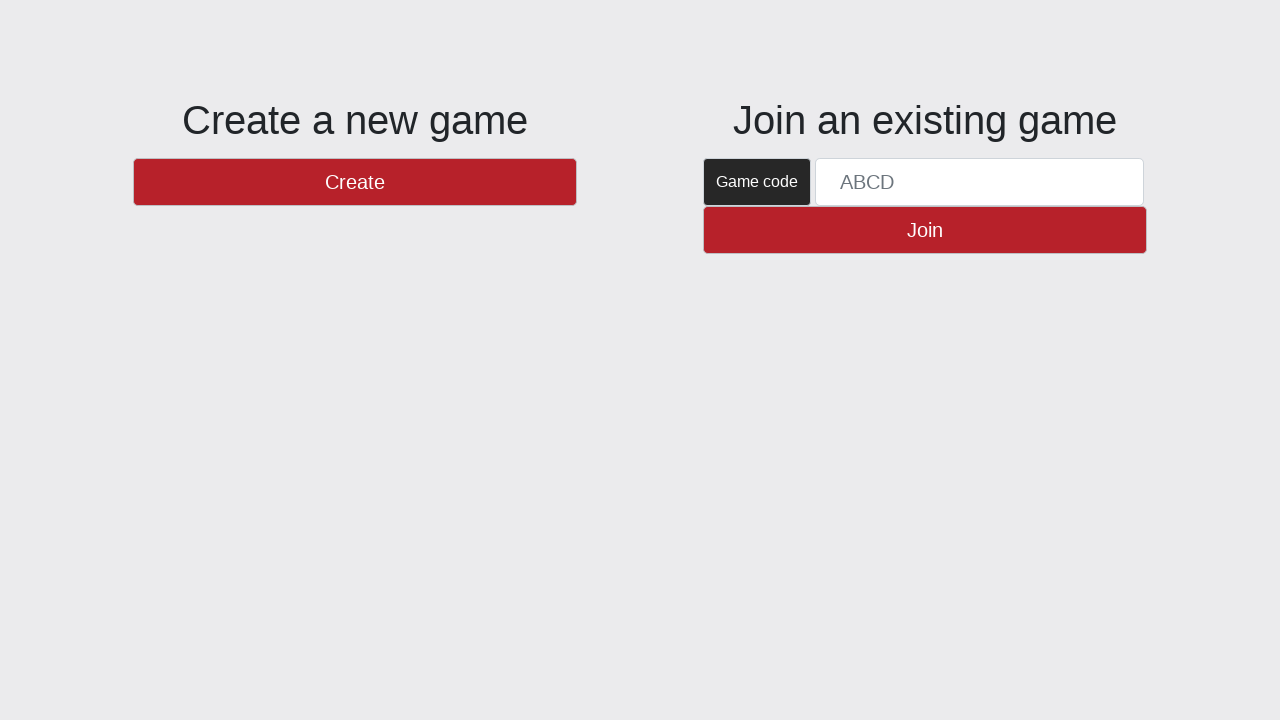

Clicked create button to start game at (355, 182) on button >> internal:has-text="Create"i
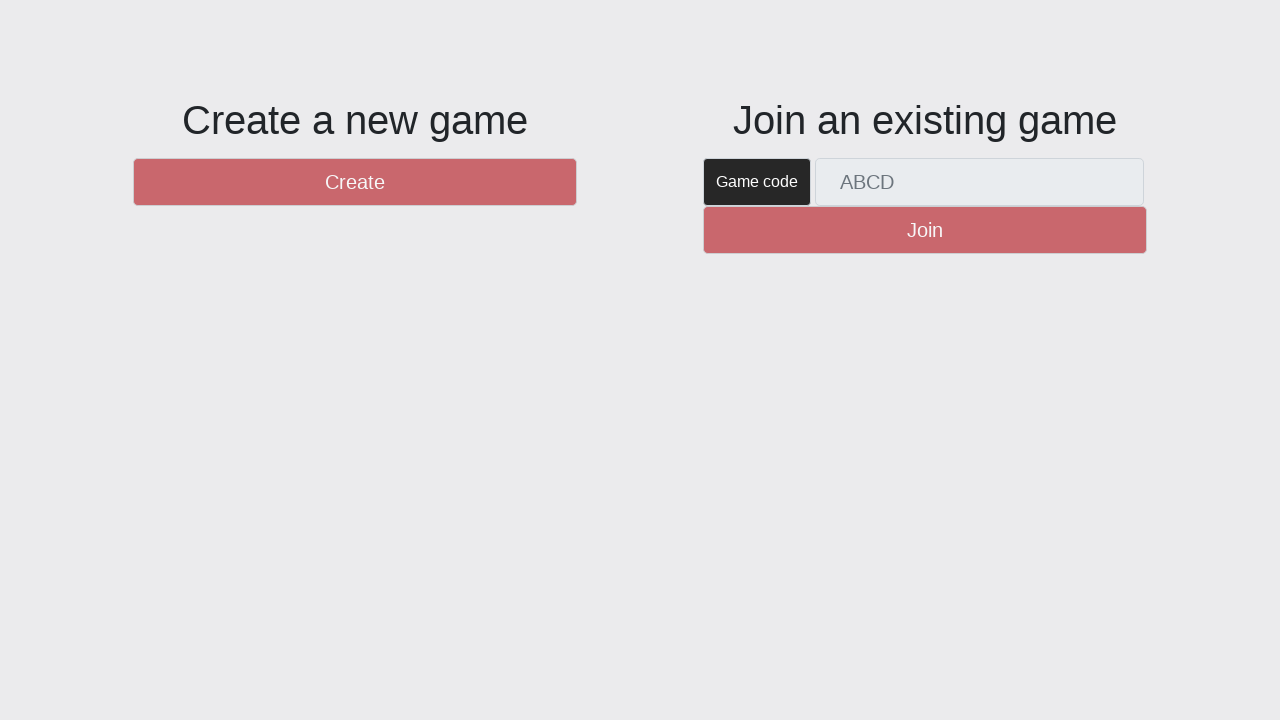

Checked if new round button is enabled at (1108, 652) on #btnNewRound
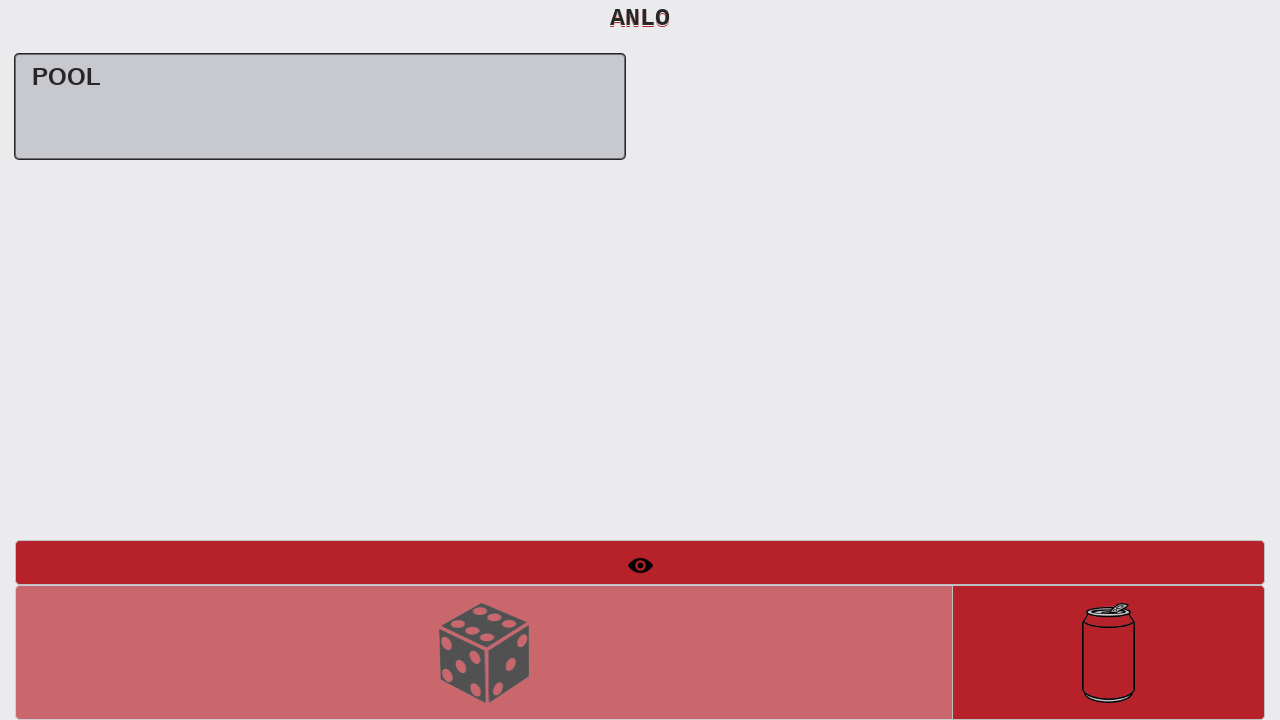

Clicked new round button to start round at (1108, 652) on #btnNewRound
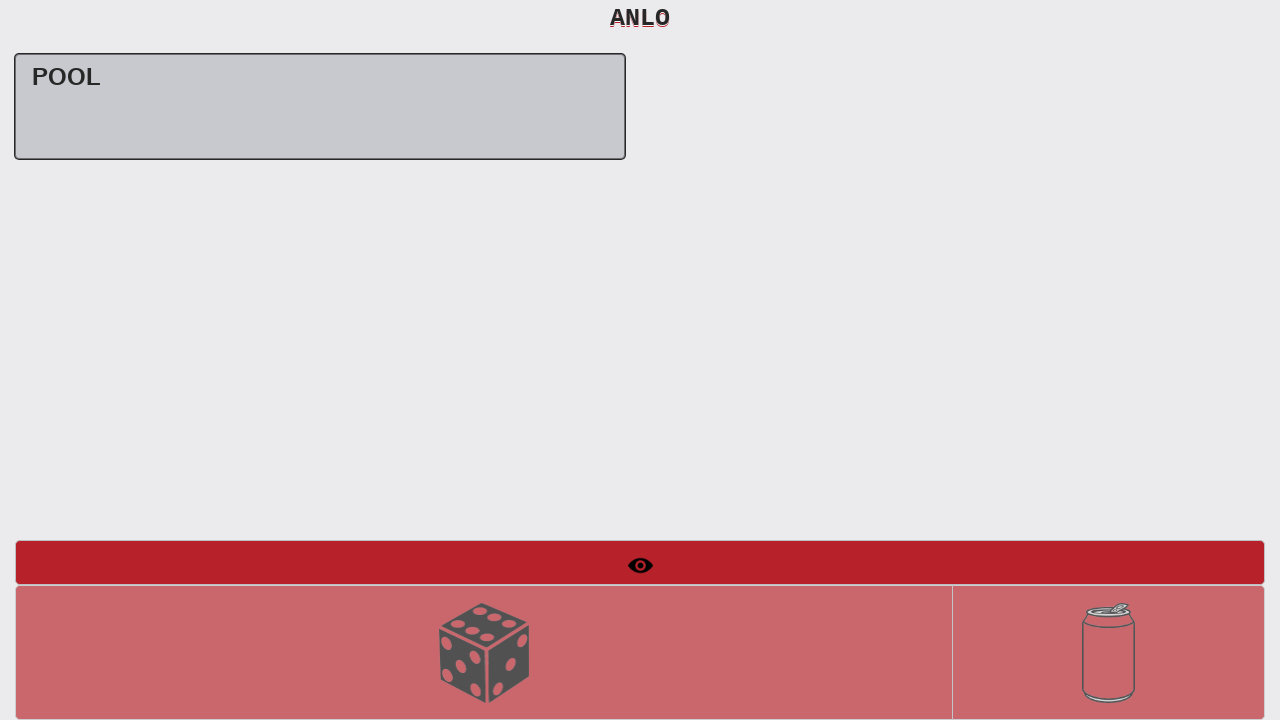

Checked if roll dice button is enabled at (484, 652) on #btnRollDice
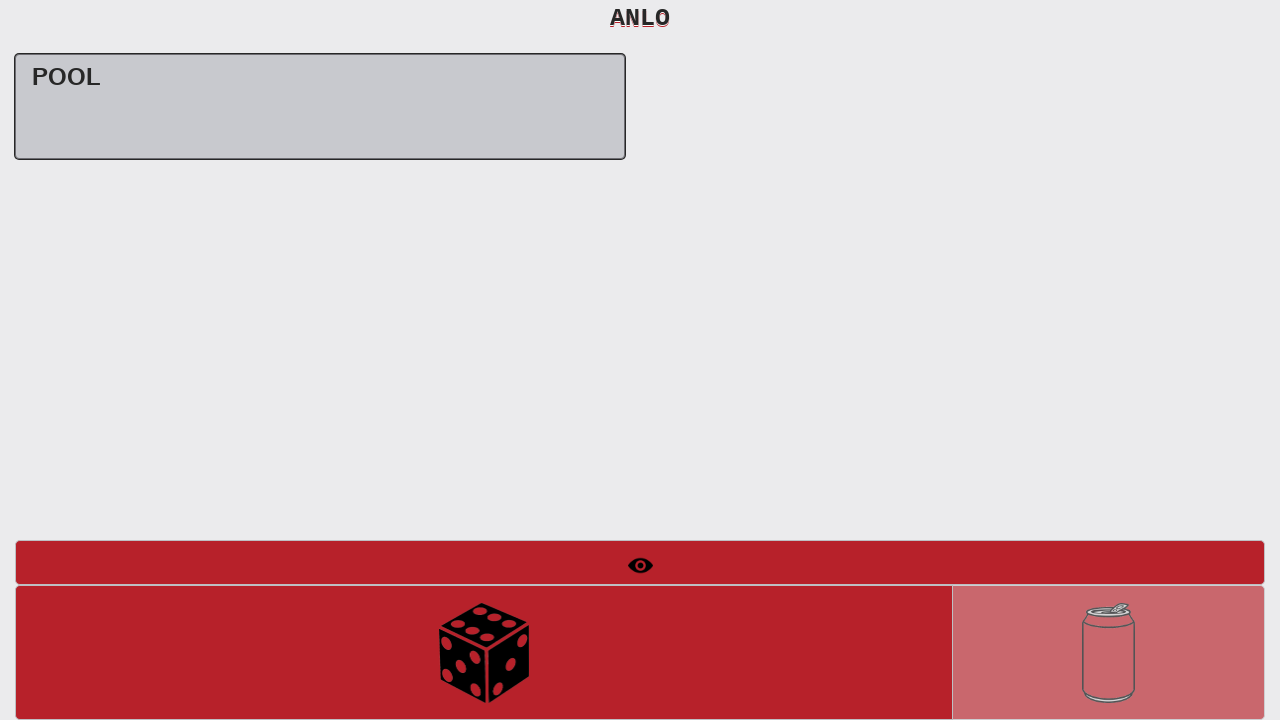

Rolled dice and got 6, 6 at (484, 652) on #btnRollDice
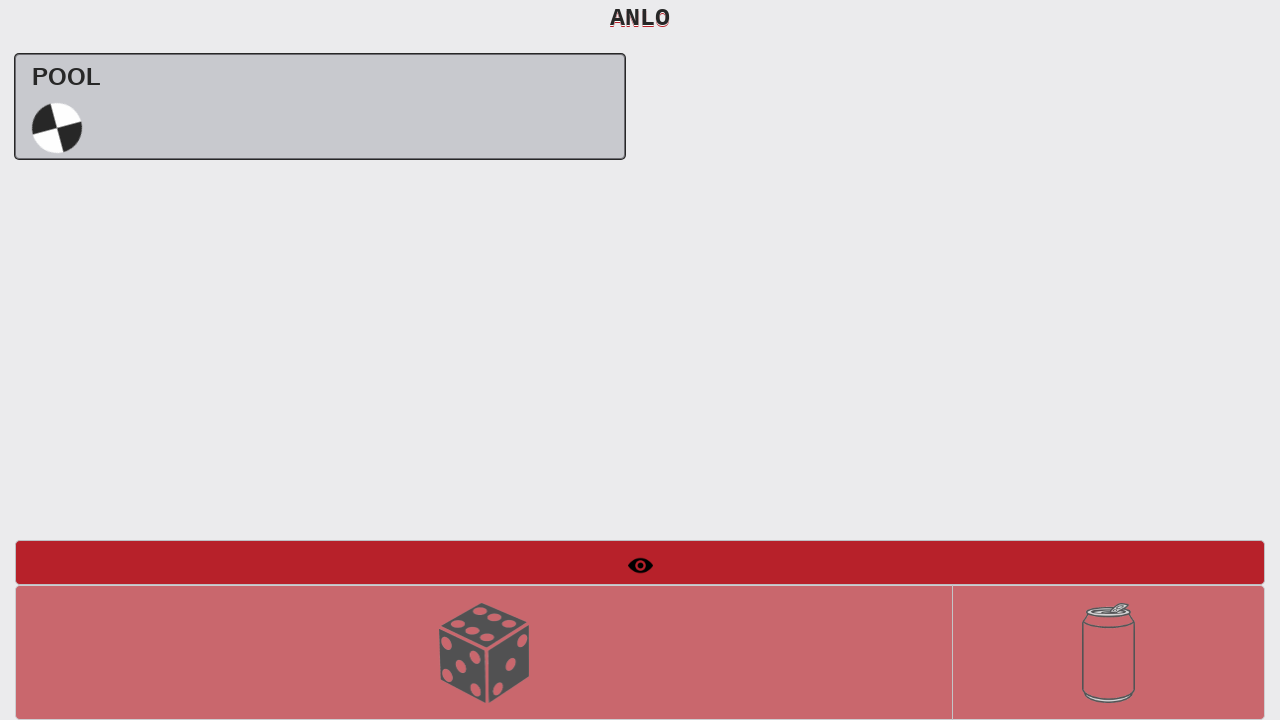

Checked if roll dice button is enabled for second roll at (484, 652) on #btnRollDice
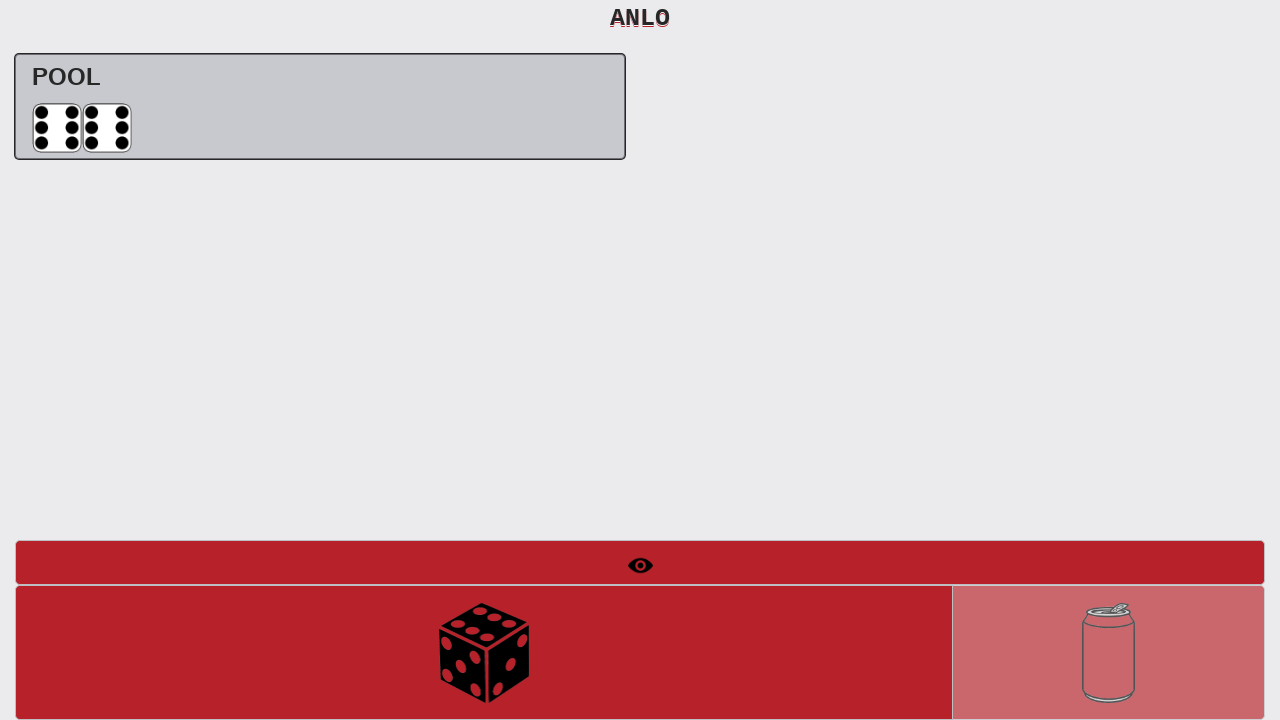

Rolled dice again and got 6, 6, 6 at (484, 652) on #btnRollDice
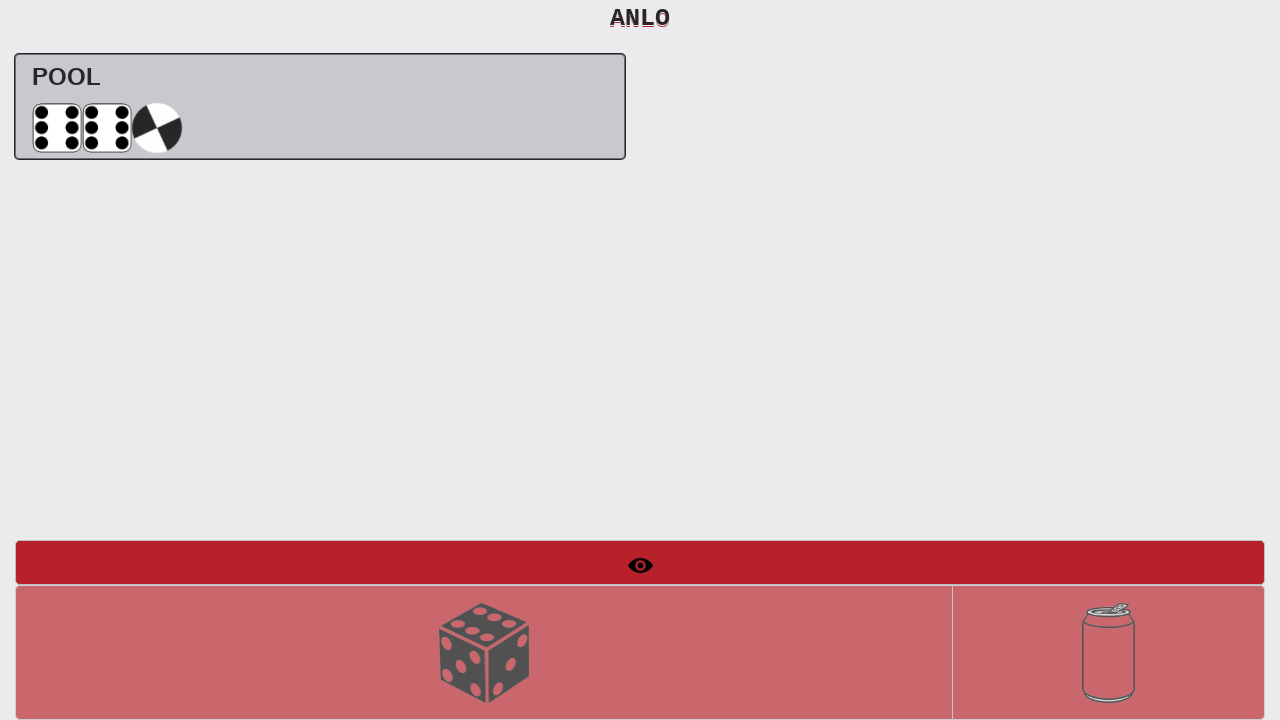

Checked if roll dice button is enabled for third roll at (484, 652) on #btnRollDice
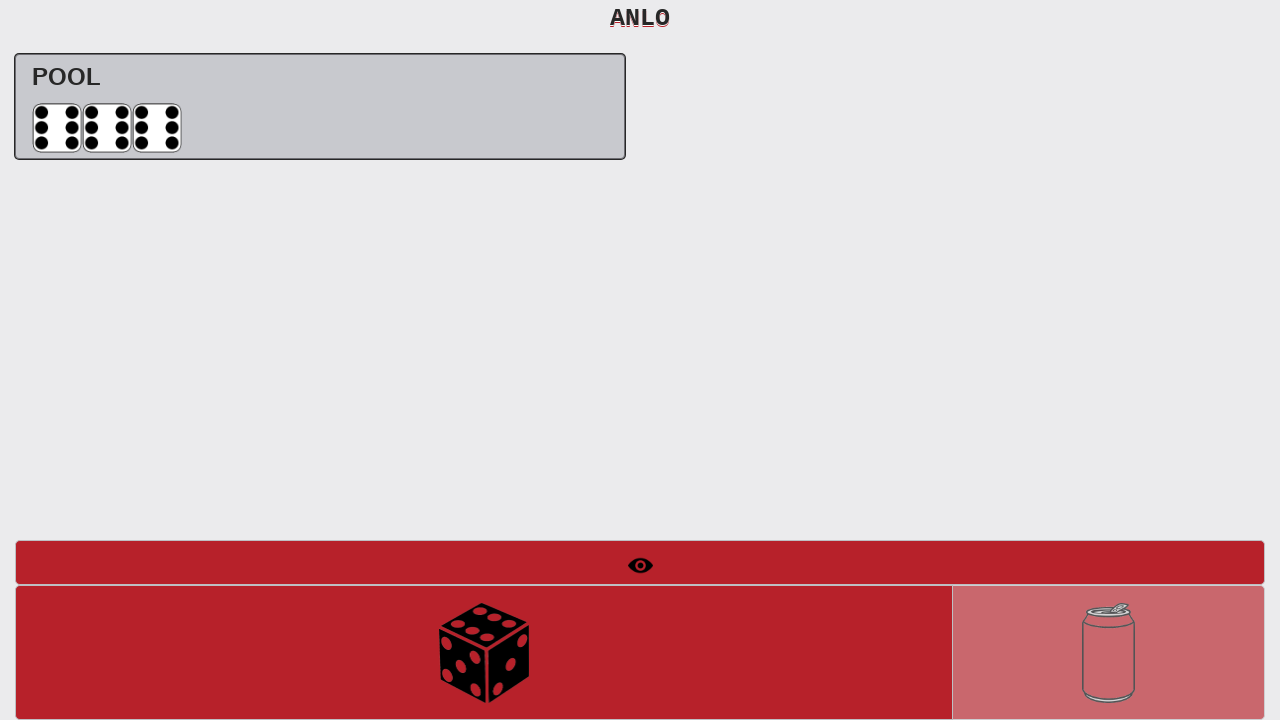

Rolled dice again and got 6, 6, 6, 6 at (484, 652) on #btnRollDice
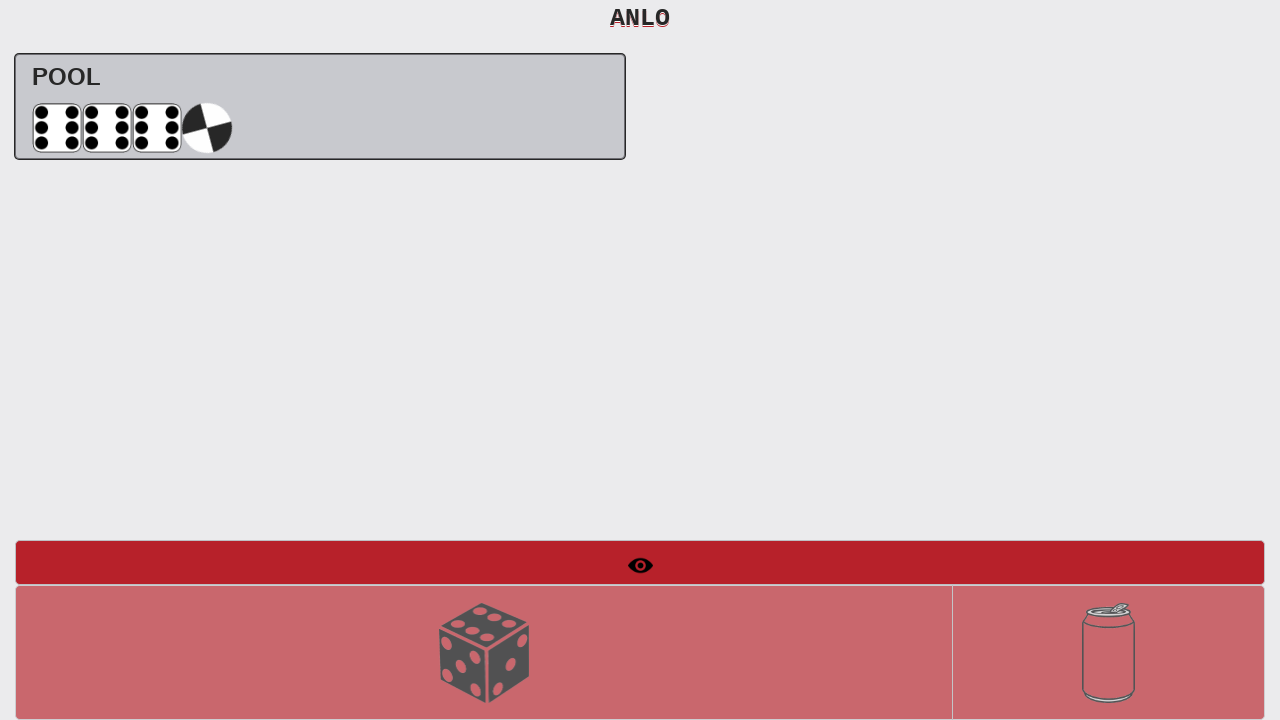

Checked if roll dice button is enabled for fourth roll at (484, 652) on #btnRollDice
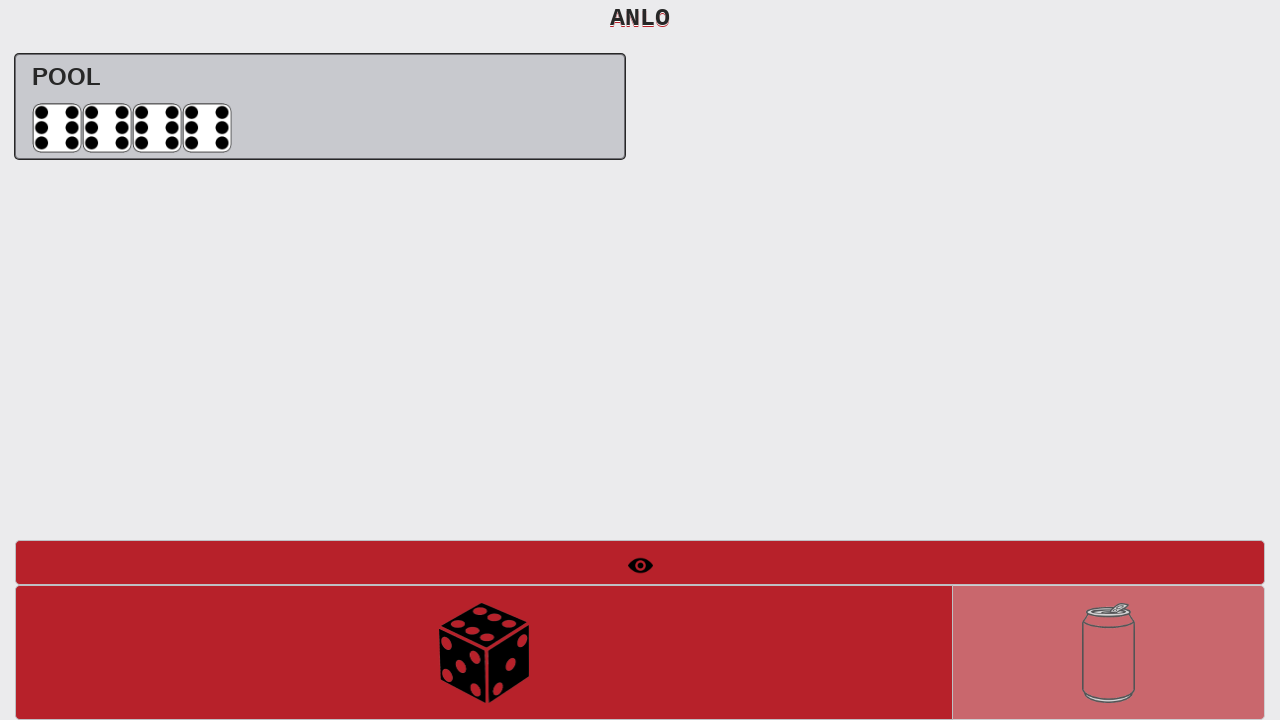

Rolled dice again and got 6, 6, 6, 6, 6 at (484, 652) on #btnRollDice
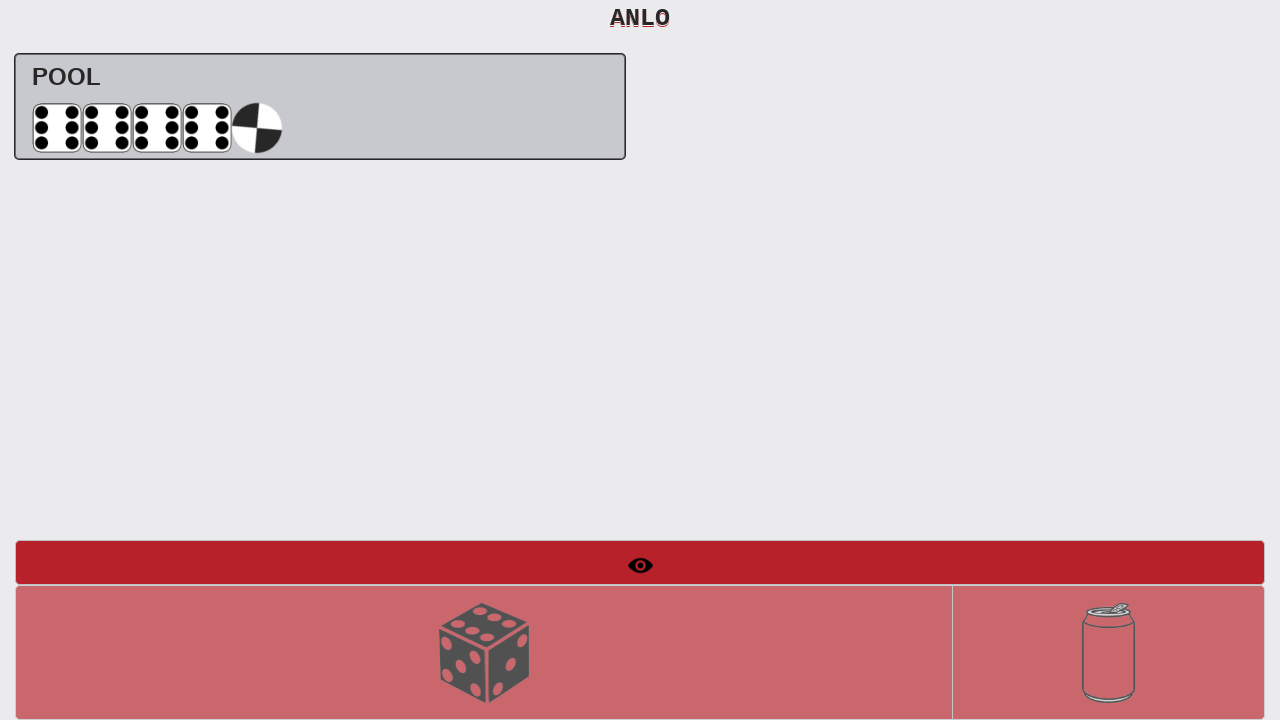

Verified 'POOL Uh oh' message appeared
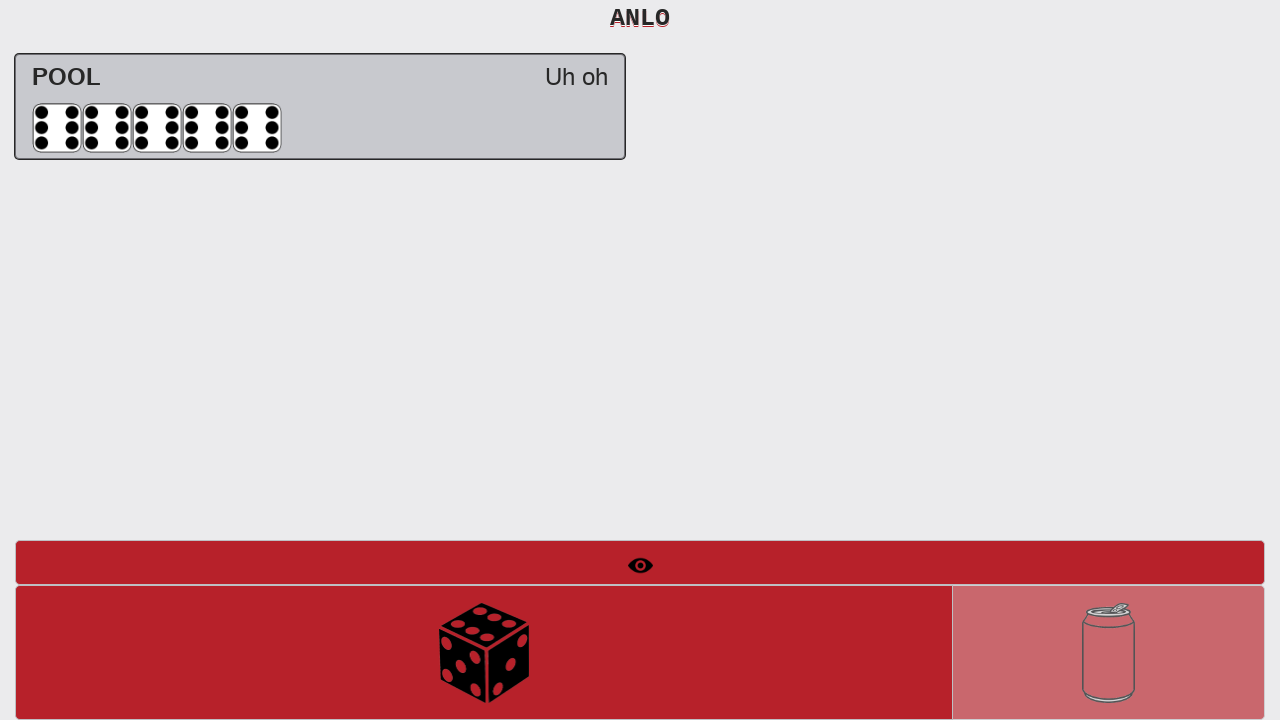

Checked if roll dice button is enabled for fifth roll at (484, 652) on #btnRollDice
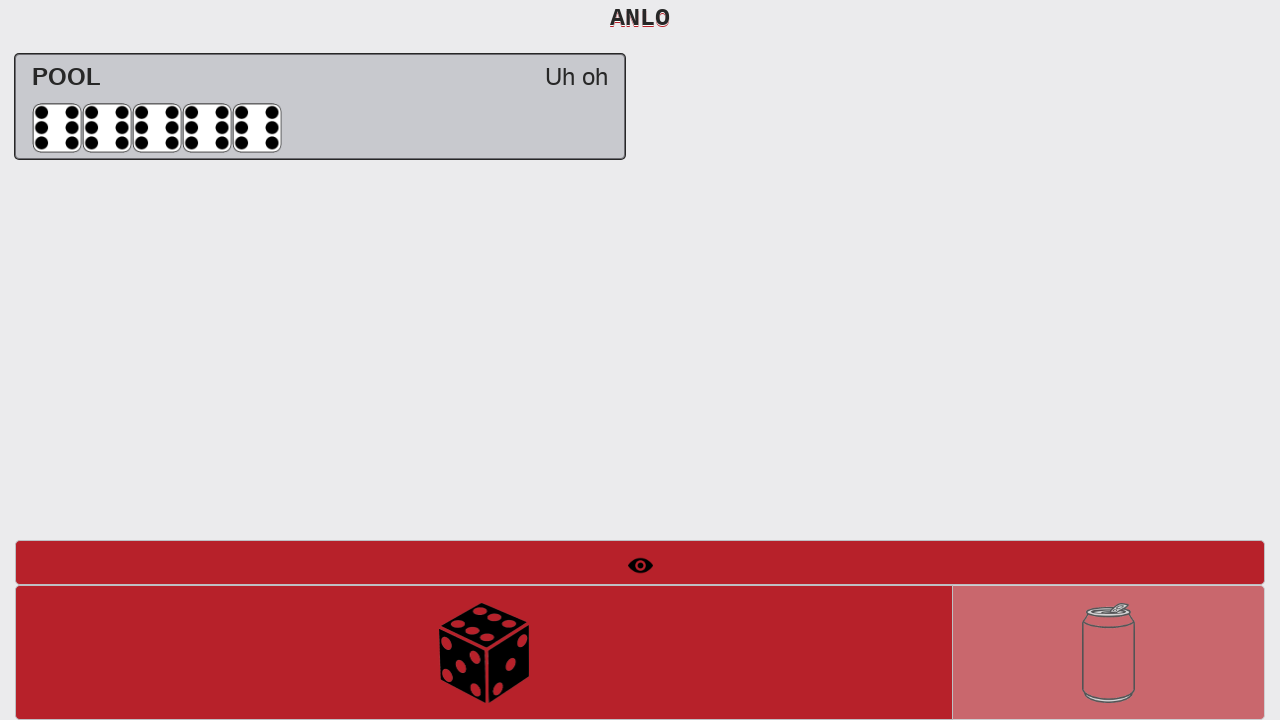

Rolled dice again and got 6, 6, 6, 6, 6, 6 at (484, 652) on #btnRollDice
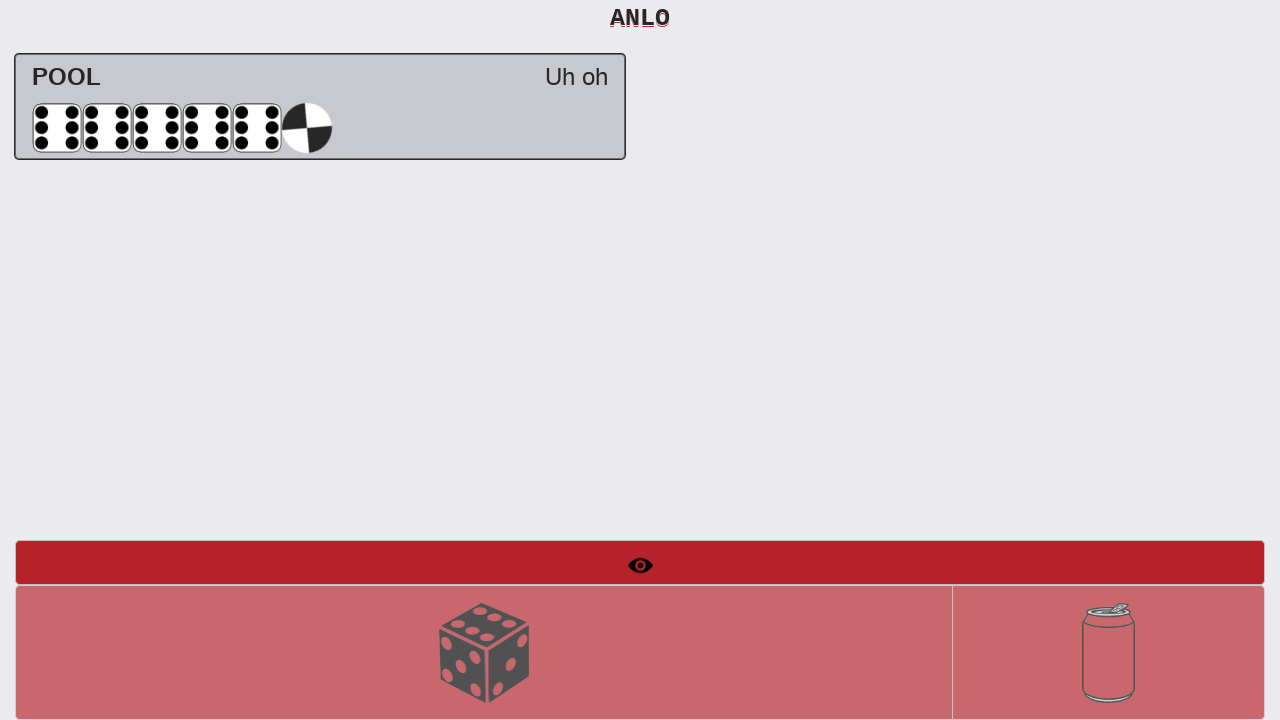

Verified 'POOL Go jump in a pool' message appeared - pool scenario complete
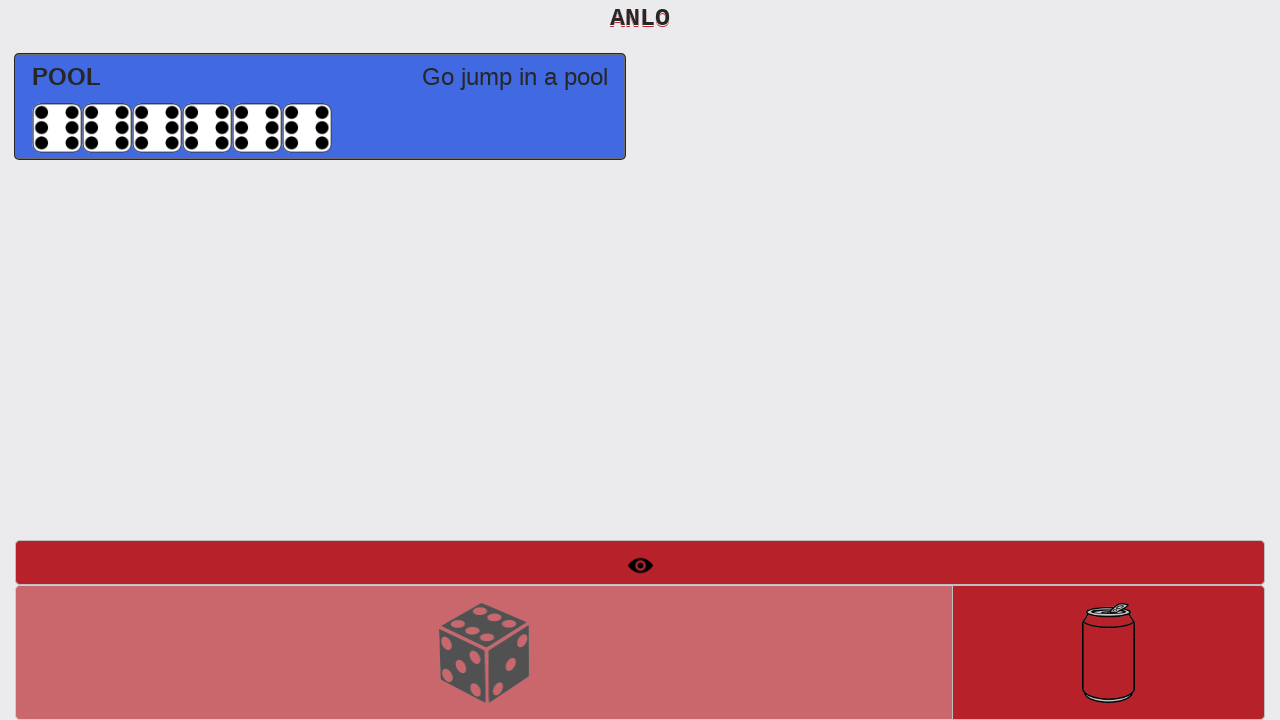

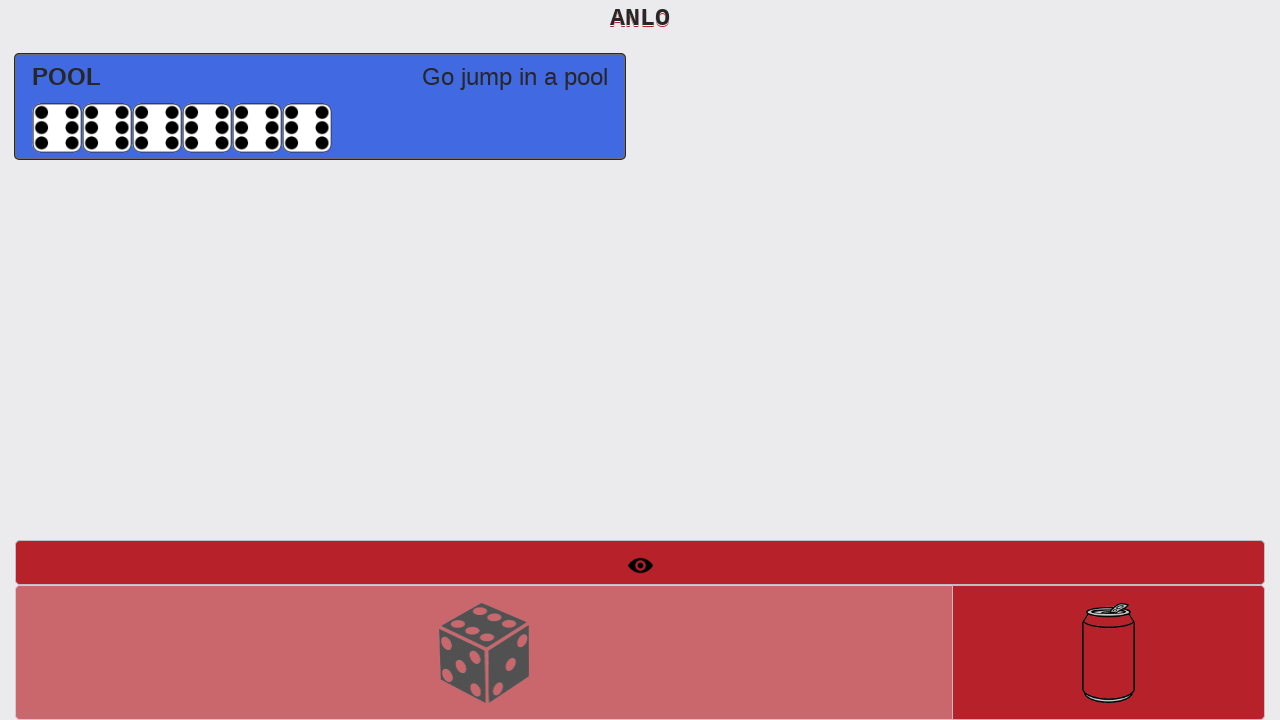